Navigates to a quotes website and clicks through multiple pages using the "Next" pagination link, testing pagination functionality across 5 pages.

Starting URL: http://quotes.toscrape.com/

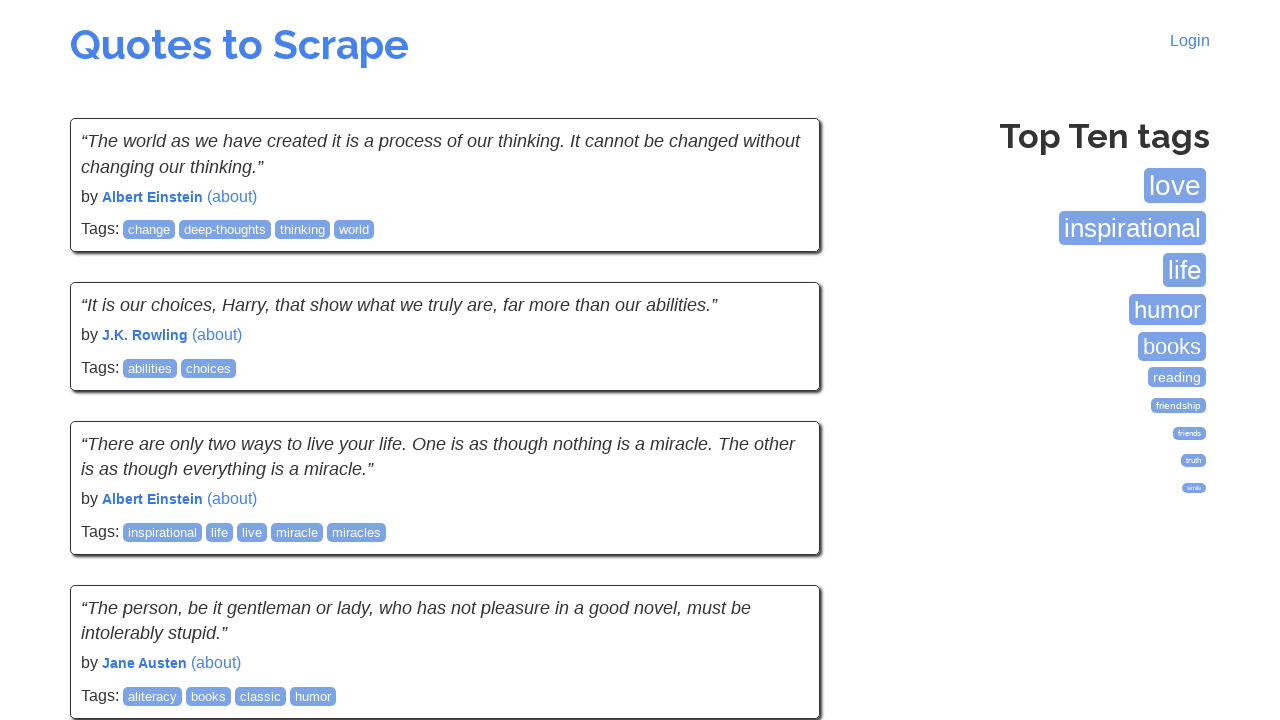

Tags section loaded on quotes website
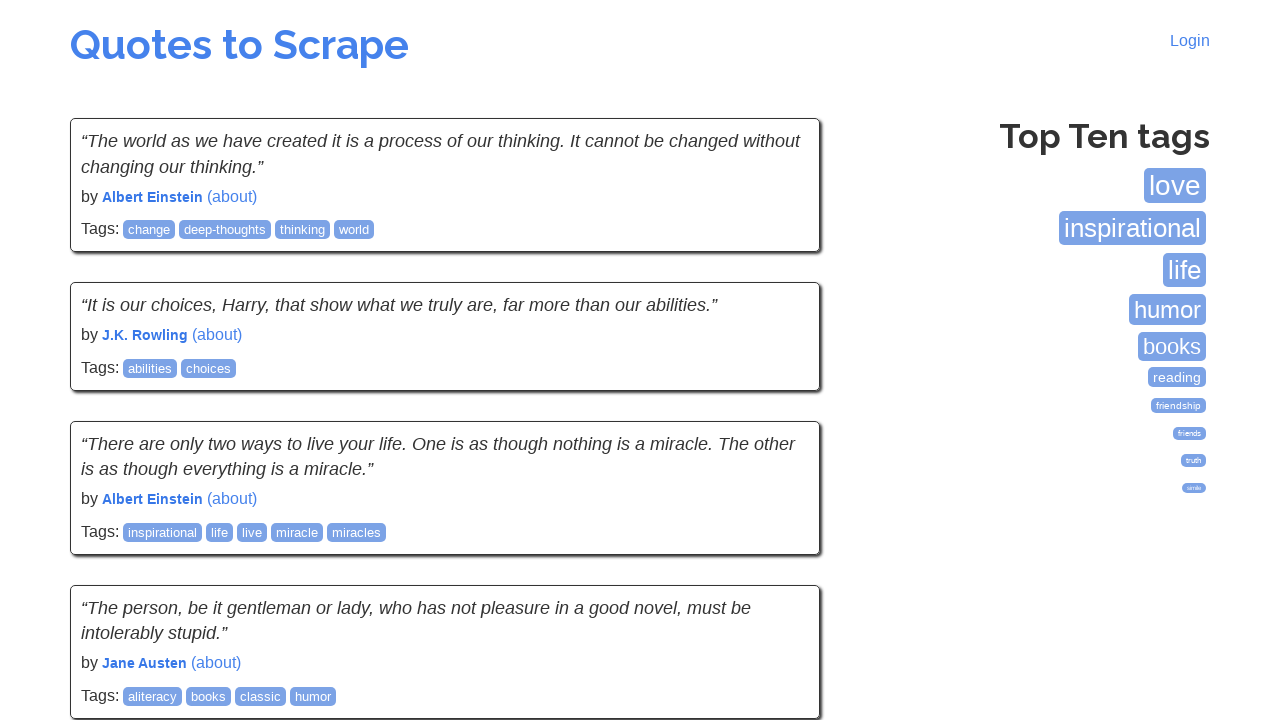

Quotes loaded on first page
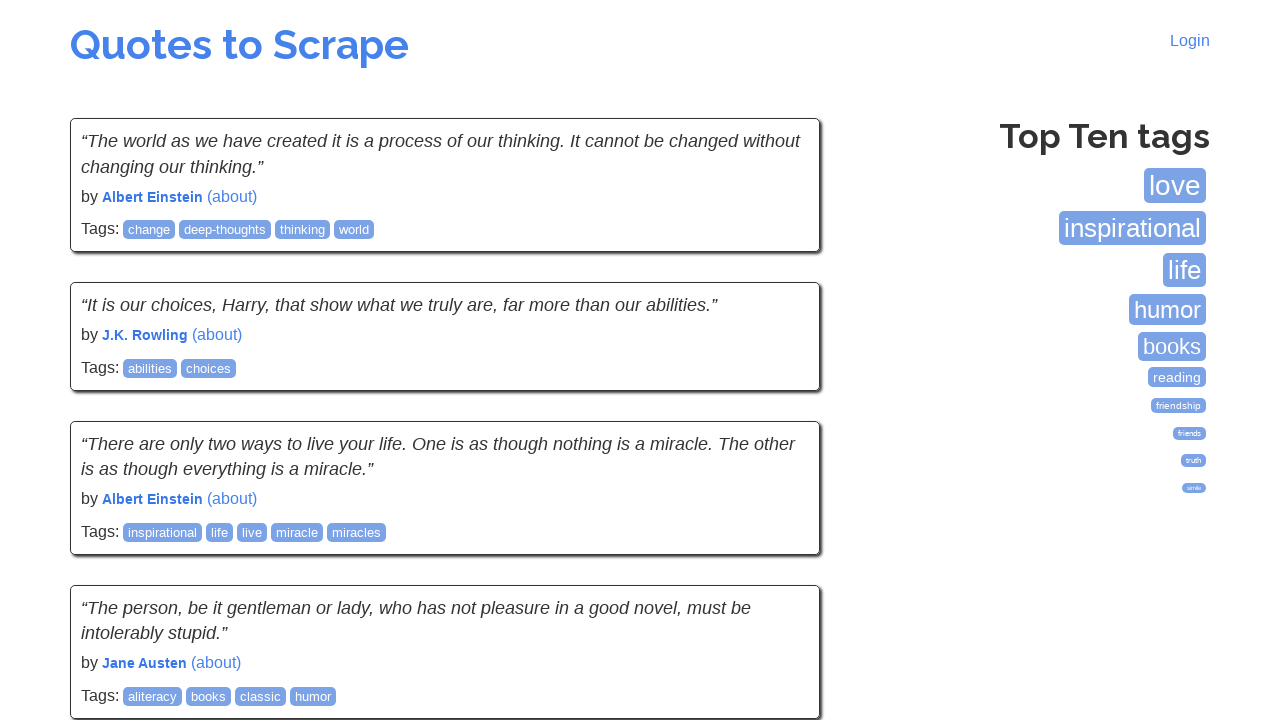

Clicked Next pagination link to navigate to next page at (778, 542) on a:has-text('Next')
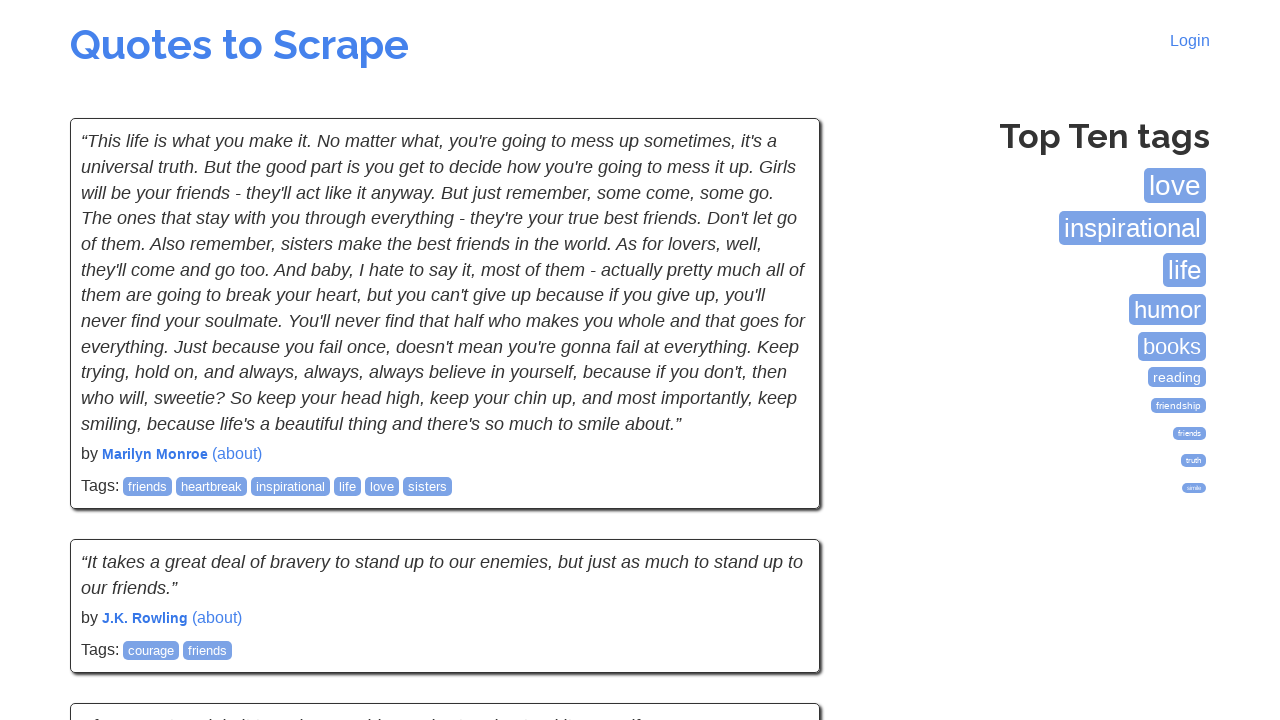

Quotes loaded on new page after pagination
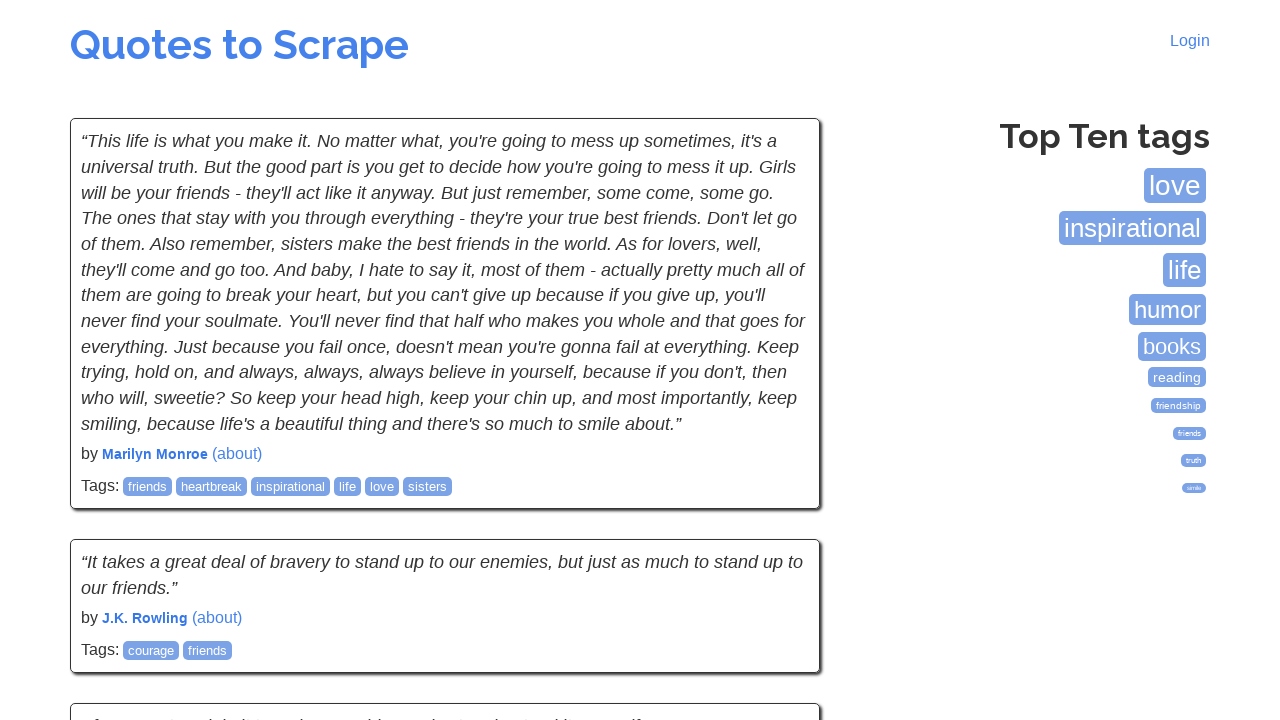

Clicked Next pagination link to navigate to next page at (778, 542) on a:has-text('Next')
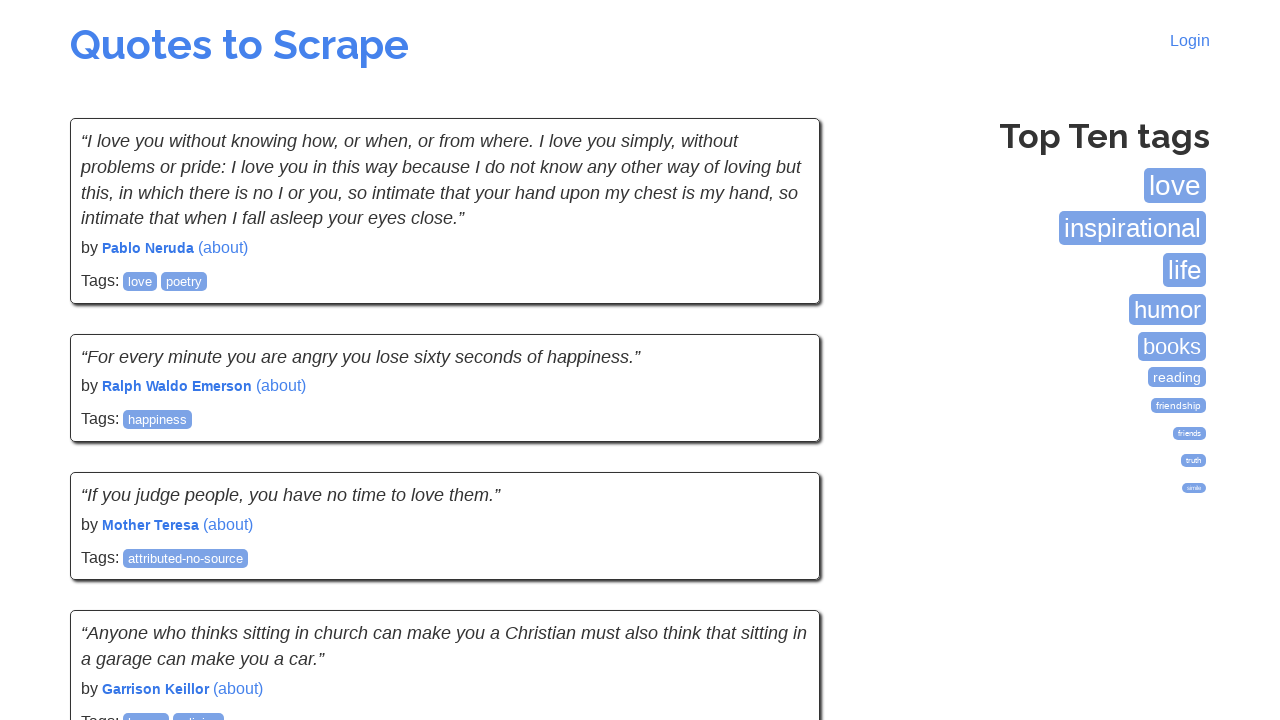

Quotes loaded on new page after pagination
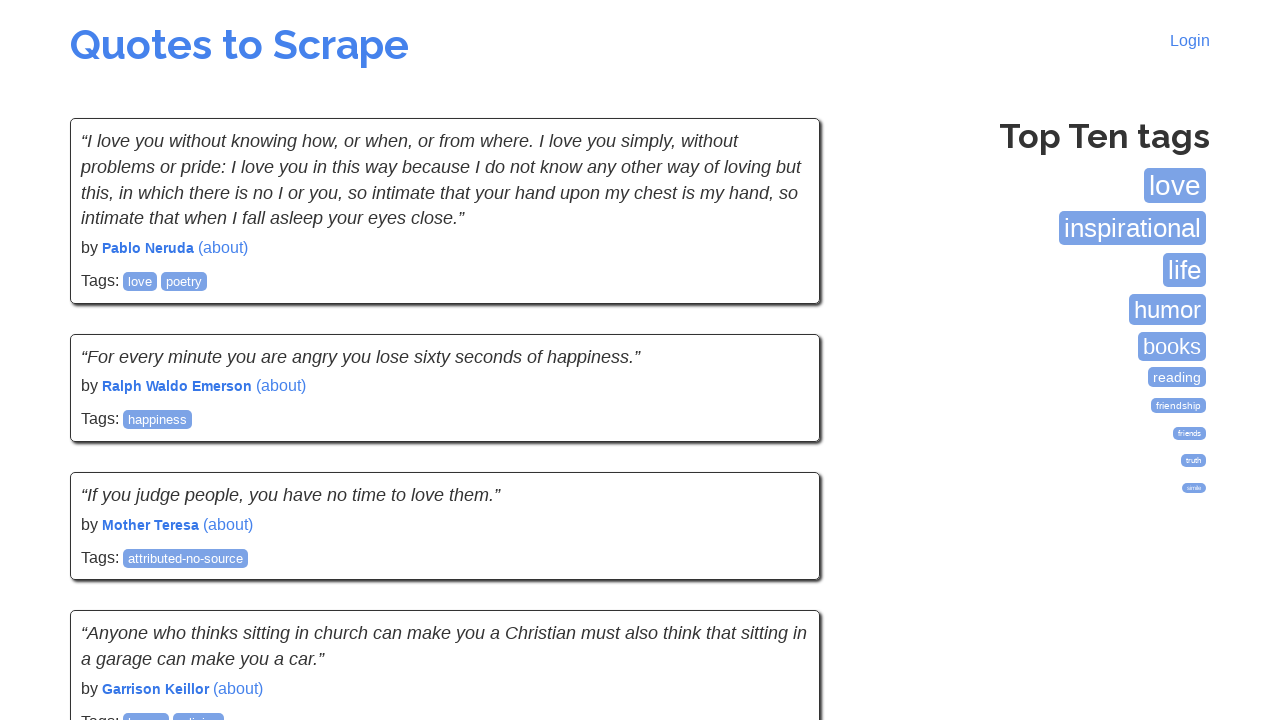

Clicked Next pagination link to navigate to next page at (778, 542) on a:has-text('Next')
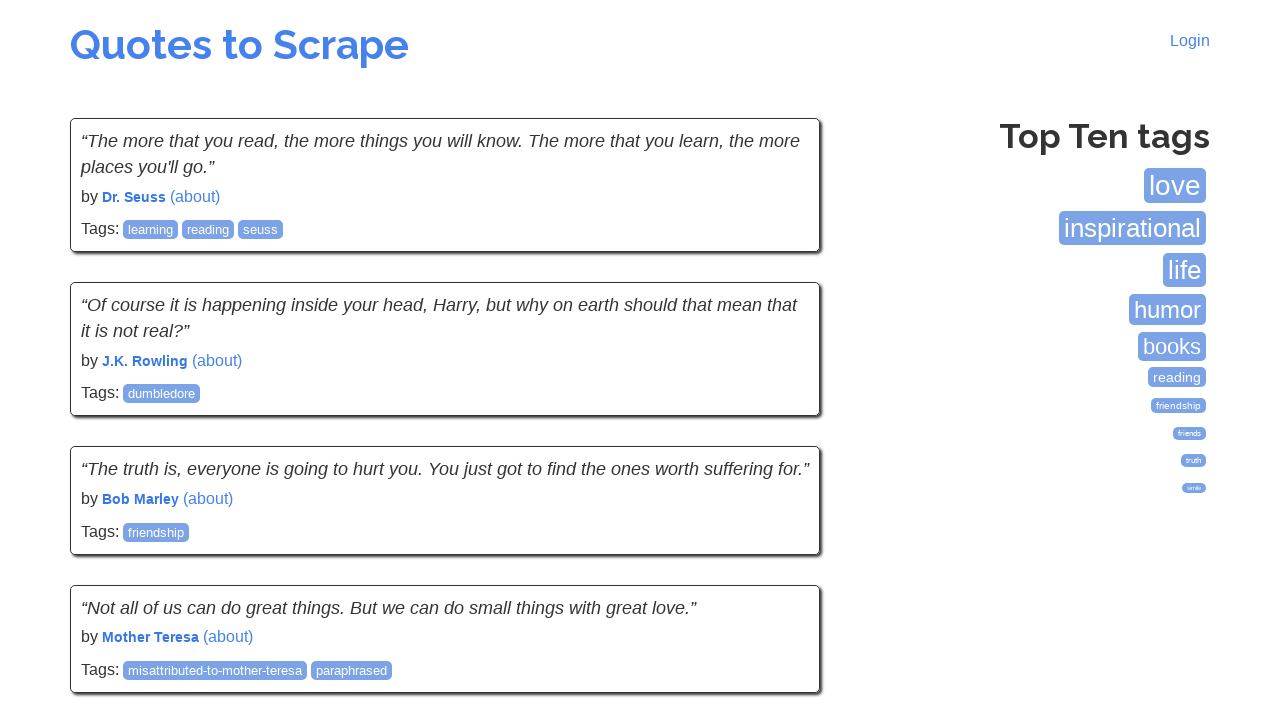

Quotes loaded on new page after pagination
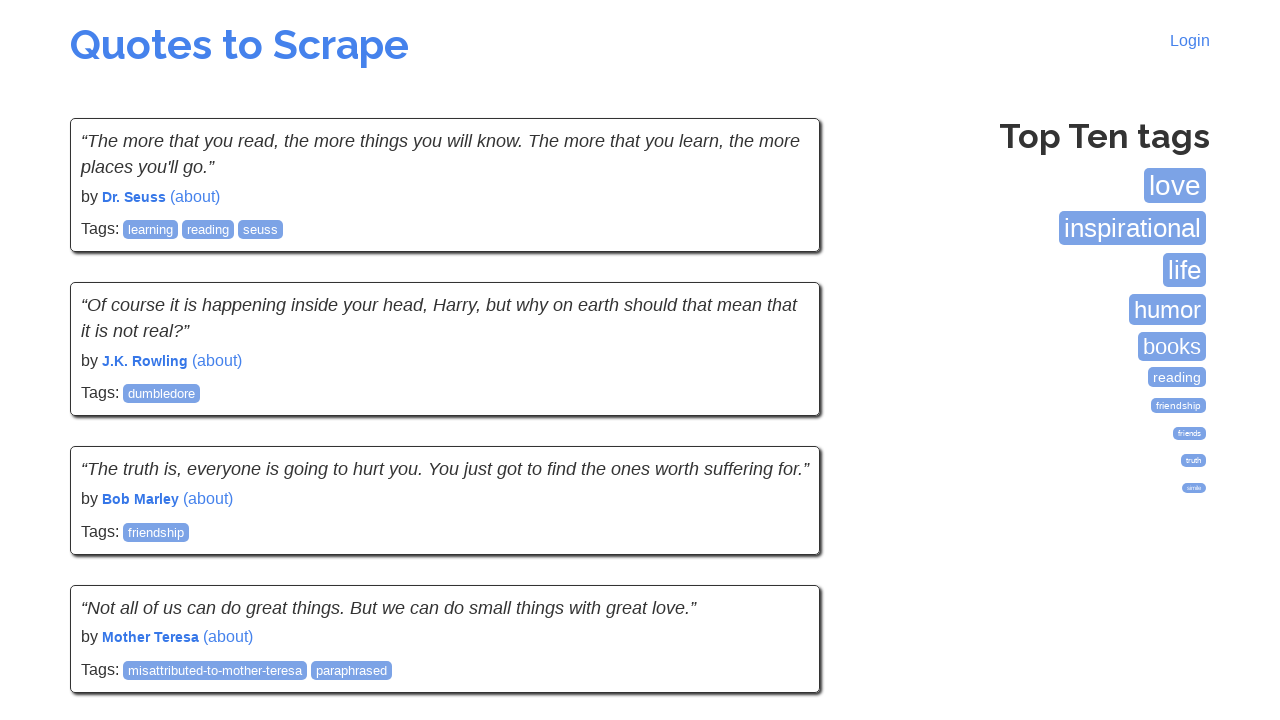

Clicked Next pagination link to navigate to next page at (778, 542) on a:has-text('Next')
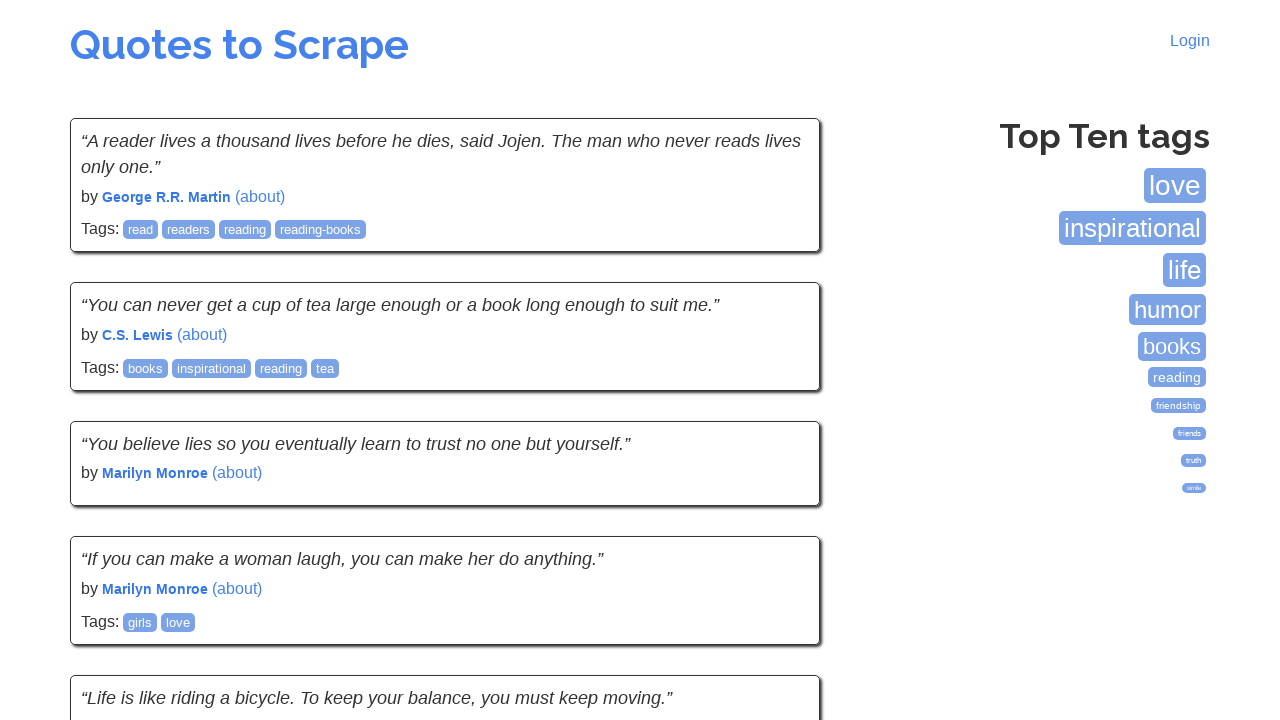

Quotes loaded on new page after pagination
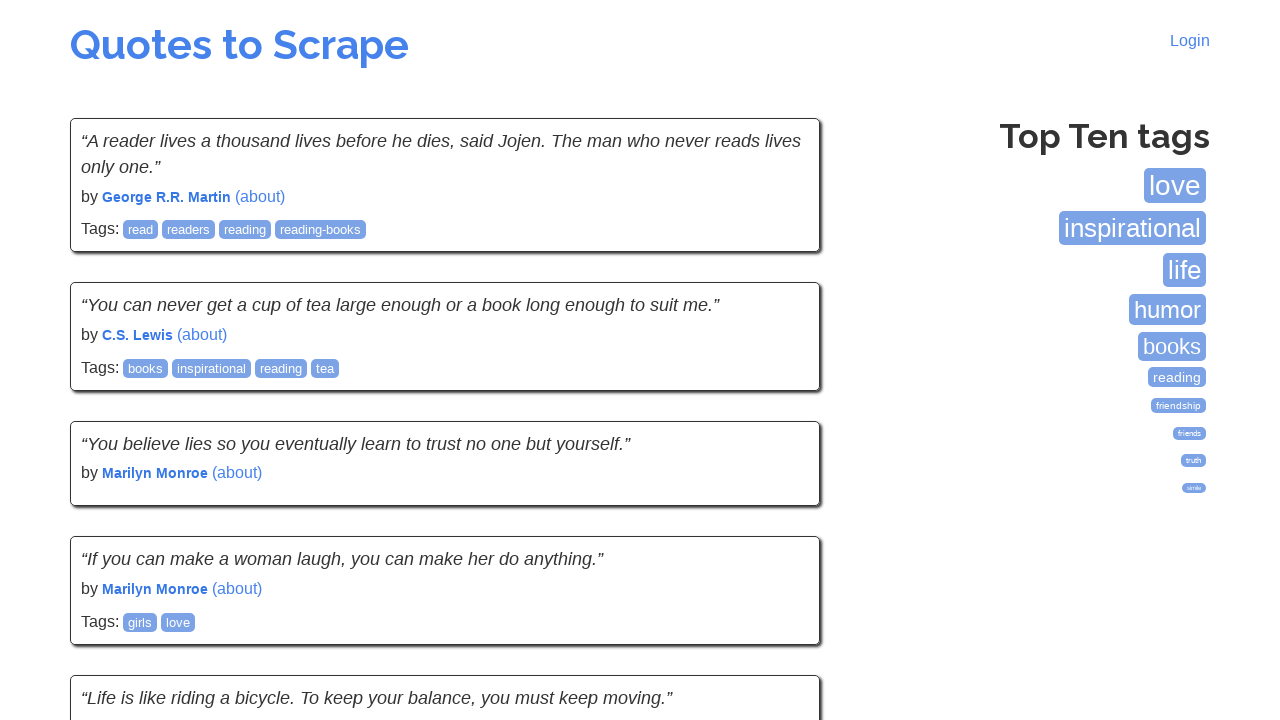

Clicked Next pagination link to navigate to next page at (778, 541) on a:has-text('Next')
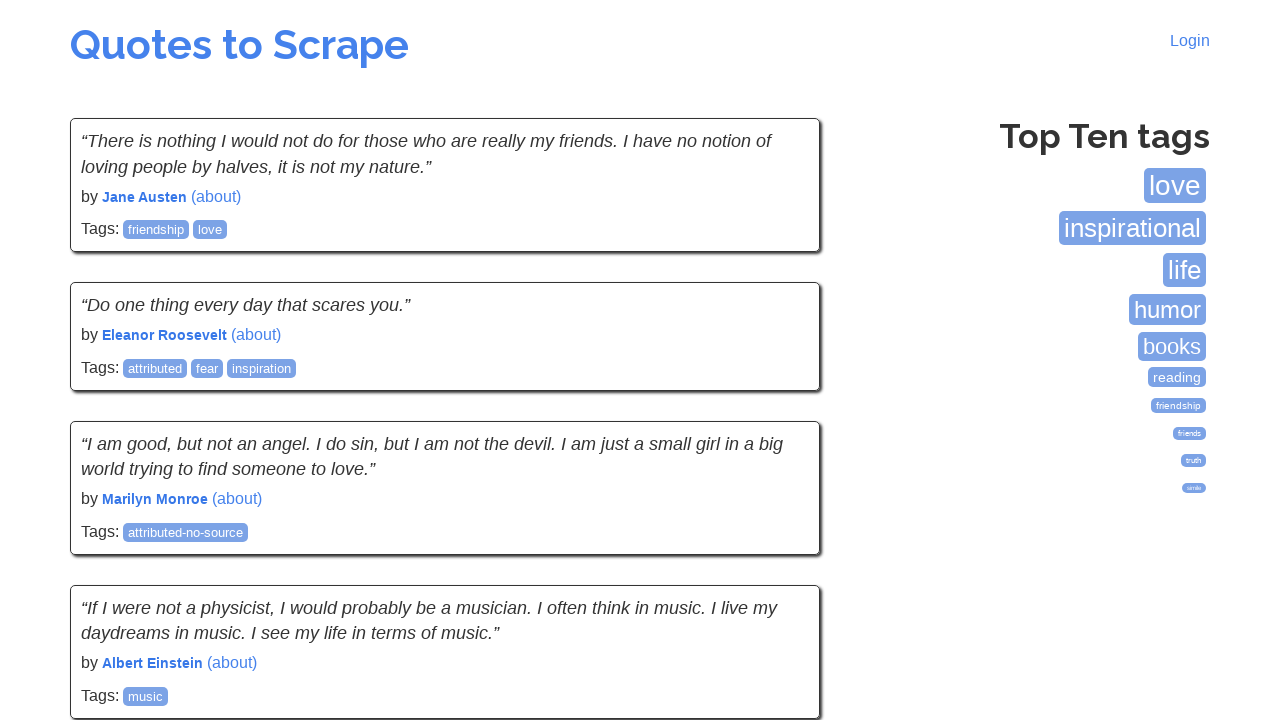

Quotes loaded on new page after pagination
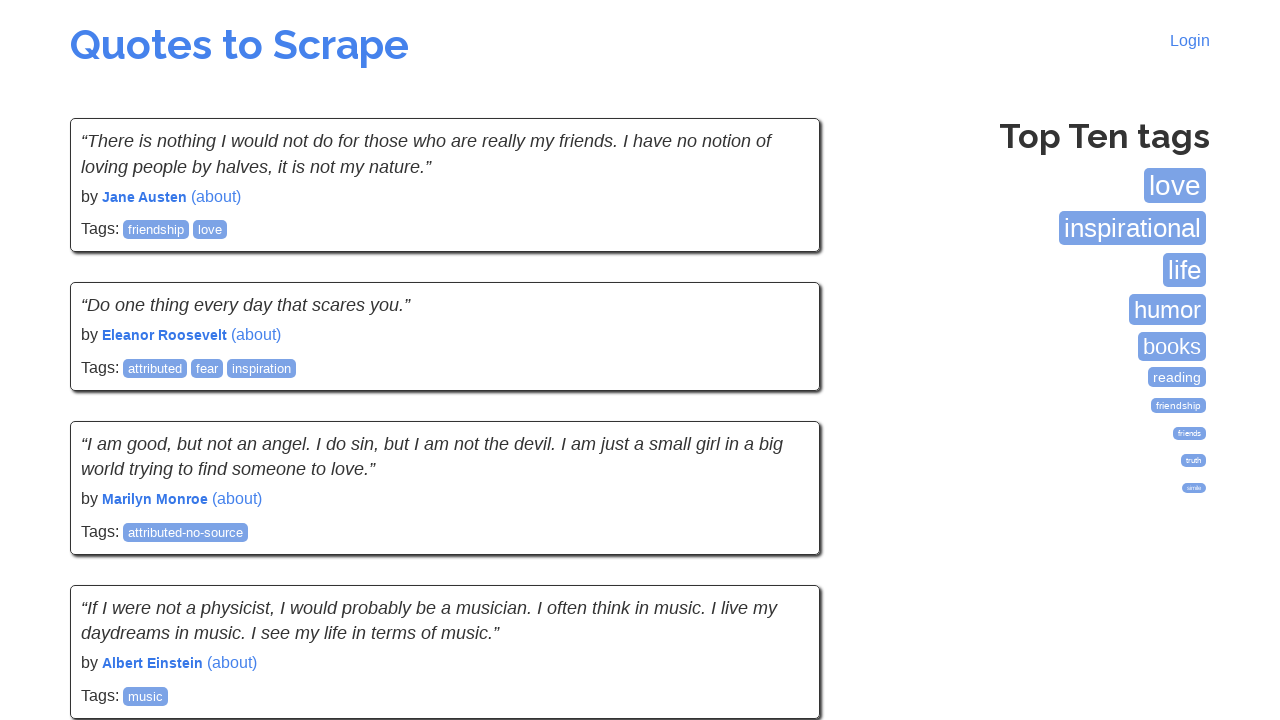

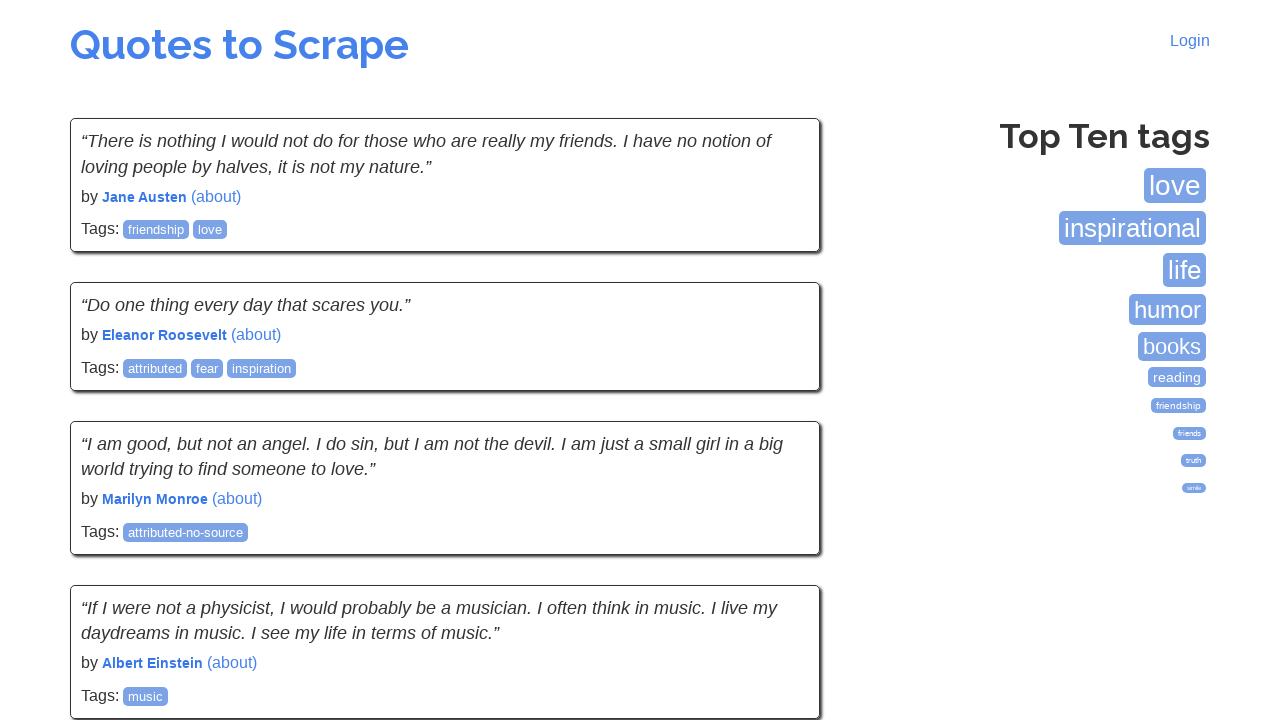